Tests JavaScript alert prompt functionality by triggering a prompt alert, entering text, and accepting it

Starting URL: https://the-internet.herokuapp.com/javascript_alerts

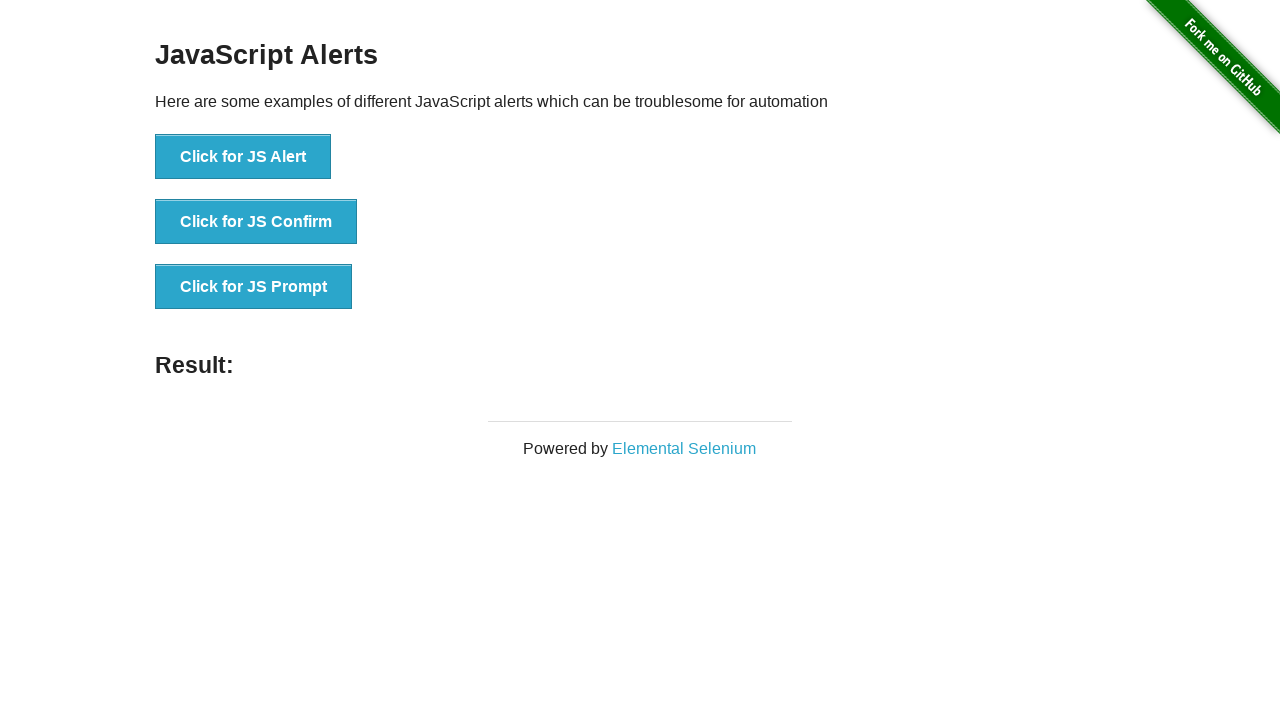

Clicked the prompt alert button at (254, 287) on xpath=/html[1]/body[1]/div[2]/div[1]/div[1]/ul[1]/li[3]/button[1]
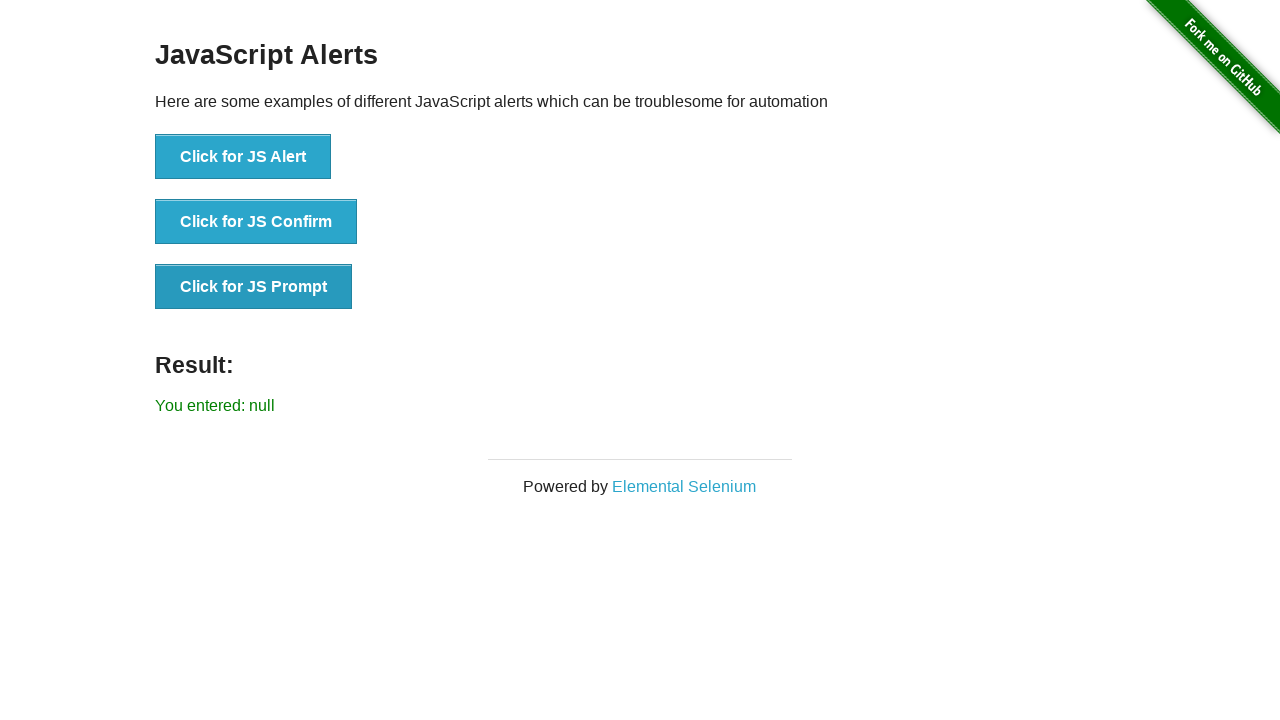

Set up dialog handler to accept prompt with text 'Automation testing '
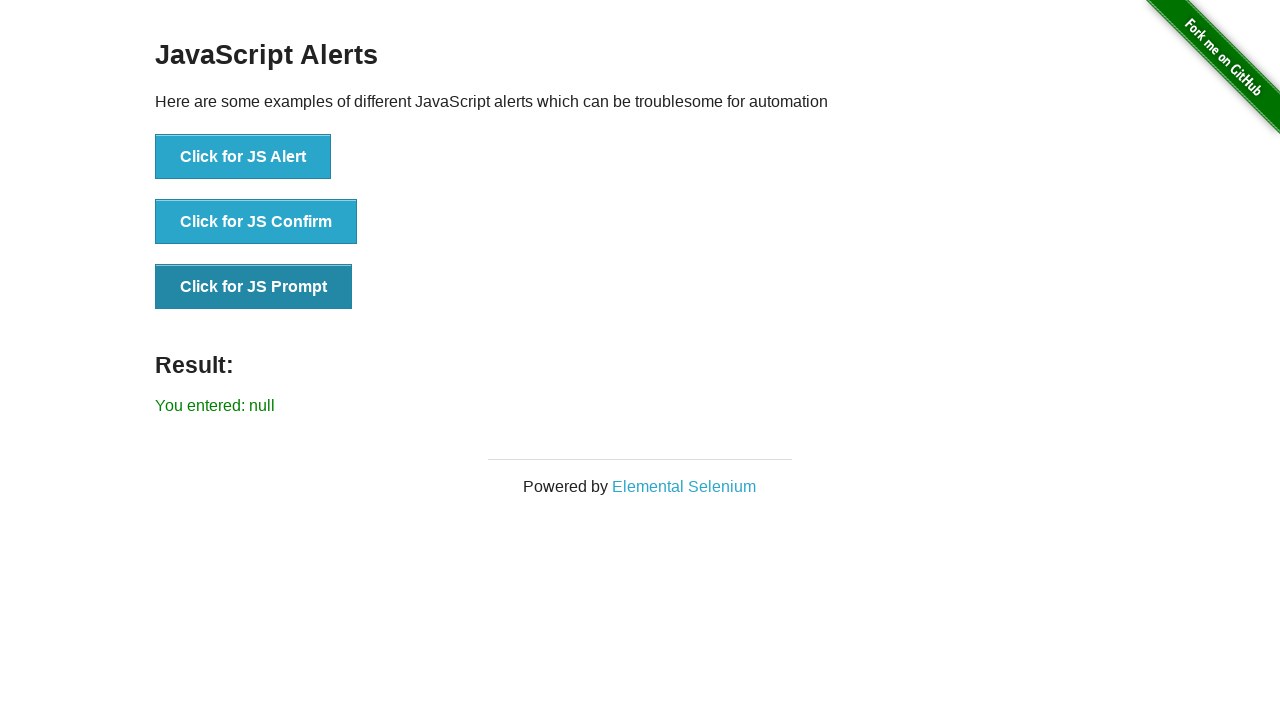

Clicked the prompt alert button again to trigger dialog at (254, 287) on xpath=/html[1]/body[1]/div[2]/div[1]/div[1]/ul[1]/li[3]/button[1]
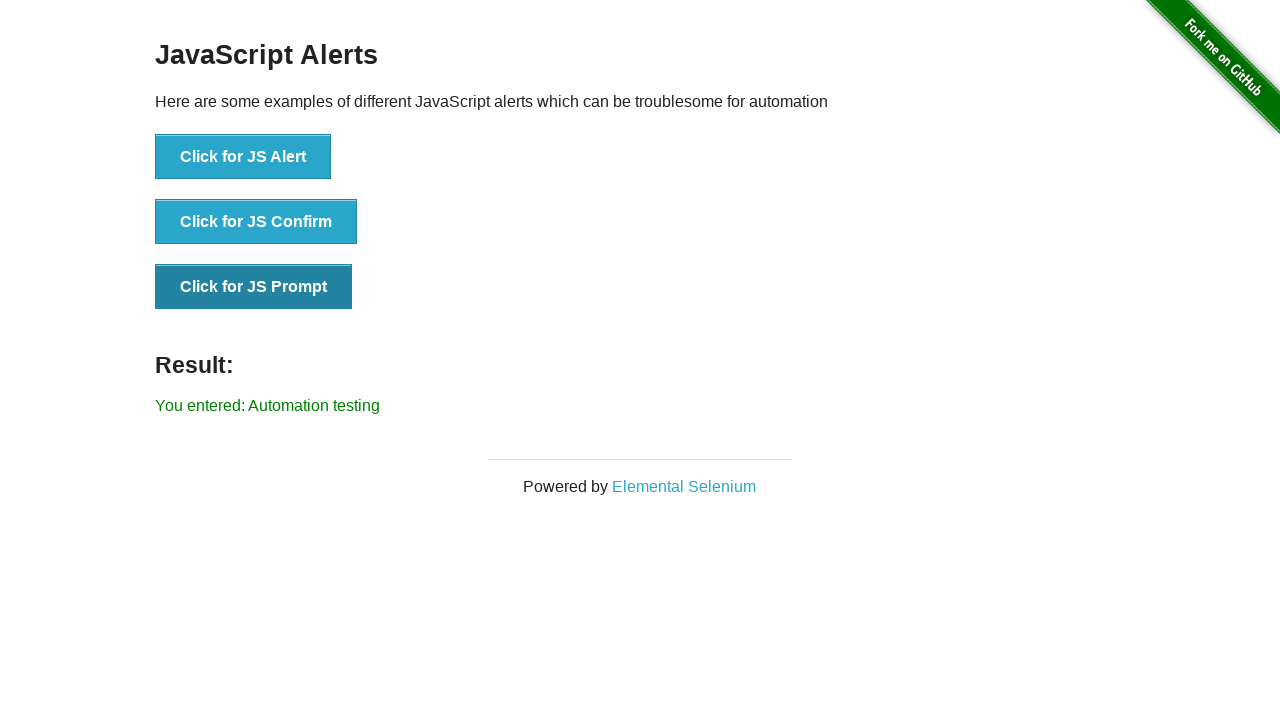

Result message appeared after accepting prompt
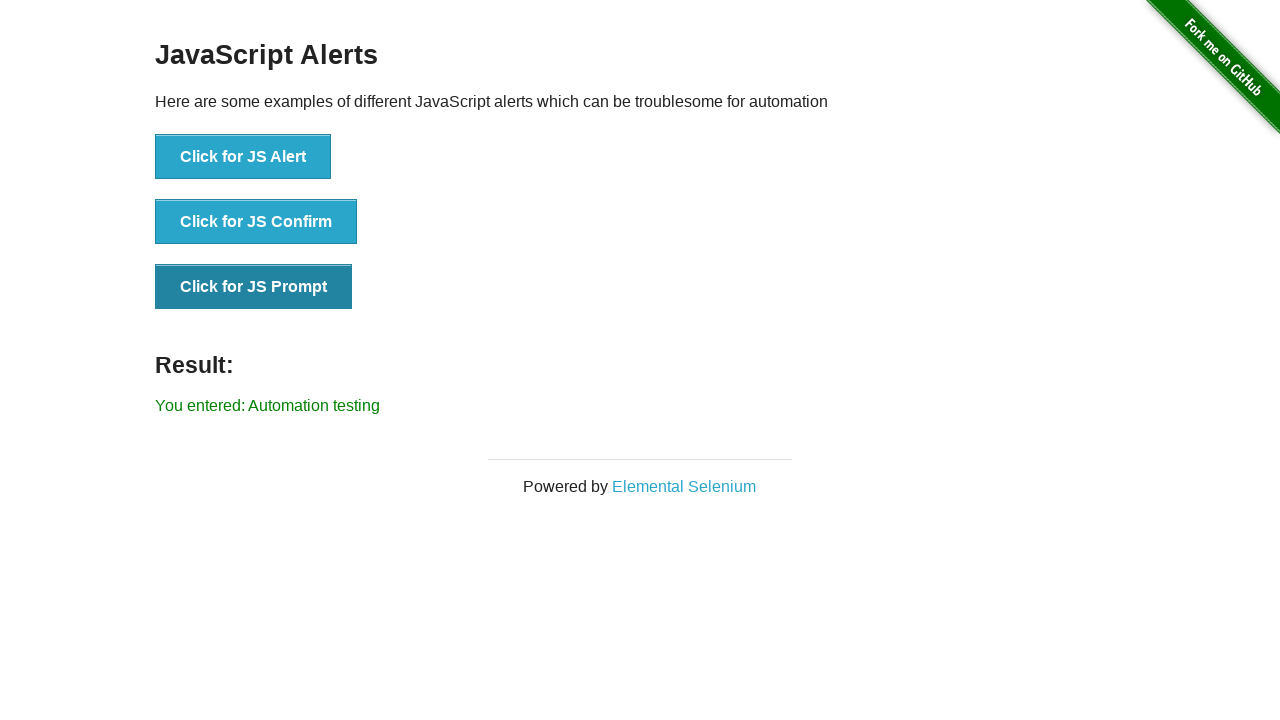

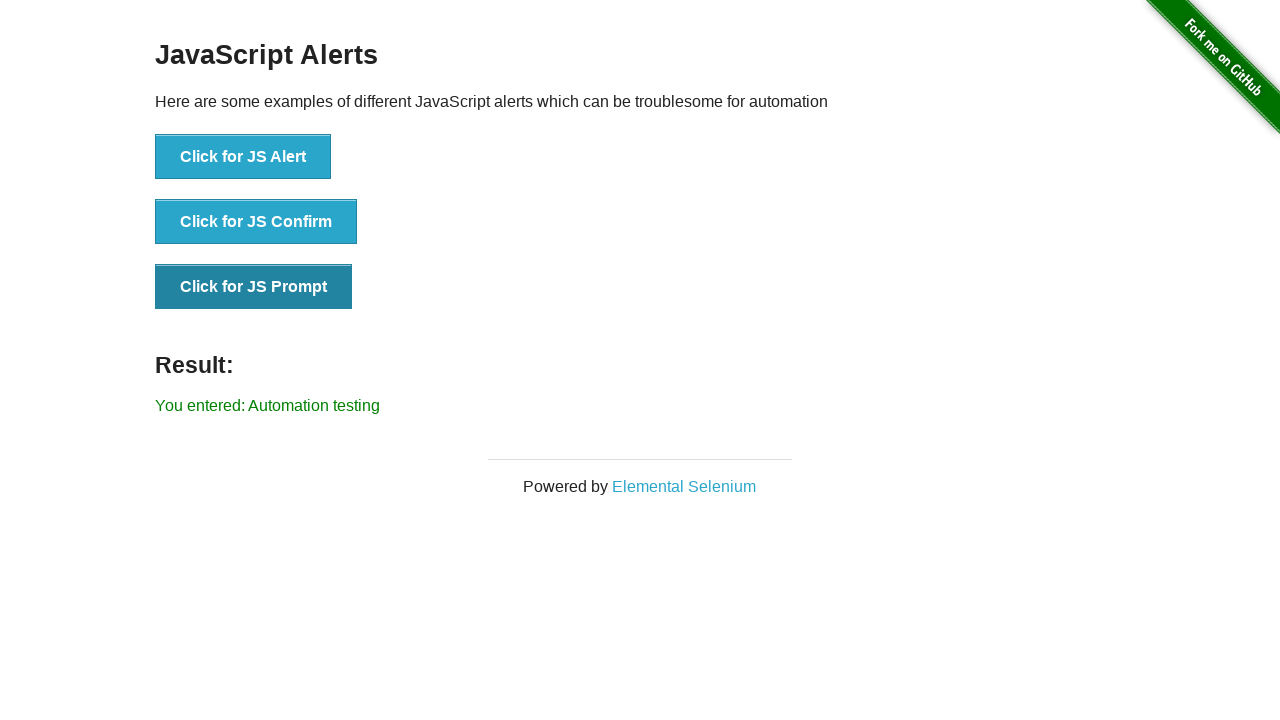